Navigates to jQuery UI tooltip demo page, hovers over an input field inside an iframe, and verifies the tooltip appears

Starting URL: https://jqueryui.com/tooltip/

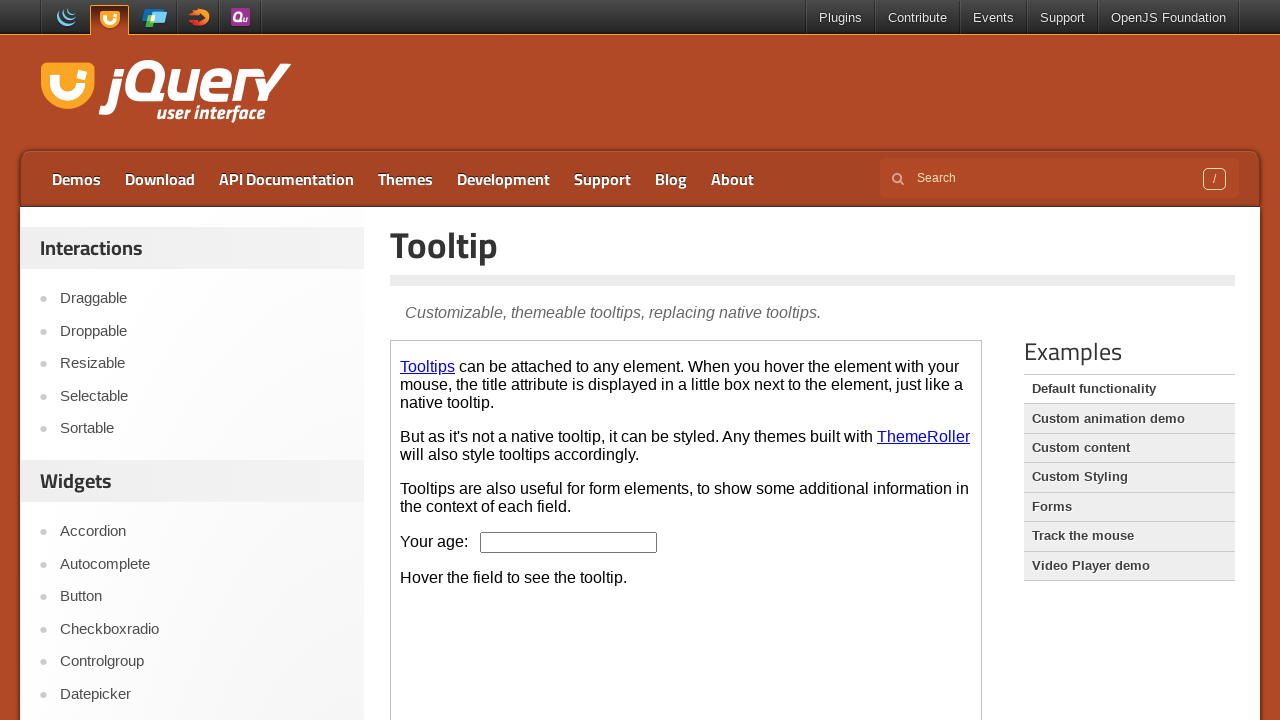

Navigated to jQuery UI tooltip demo page
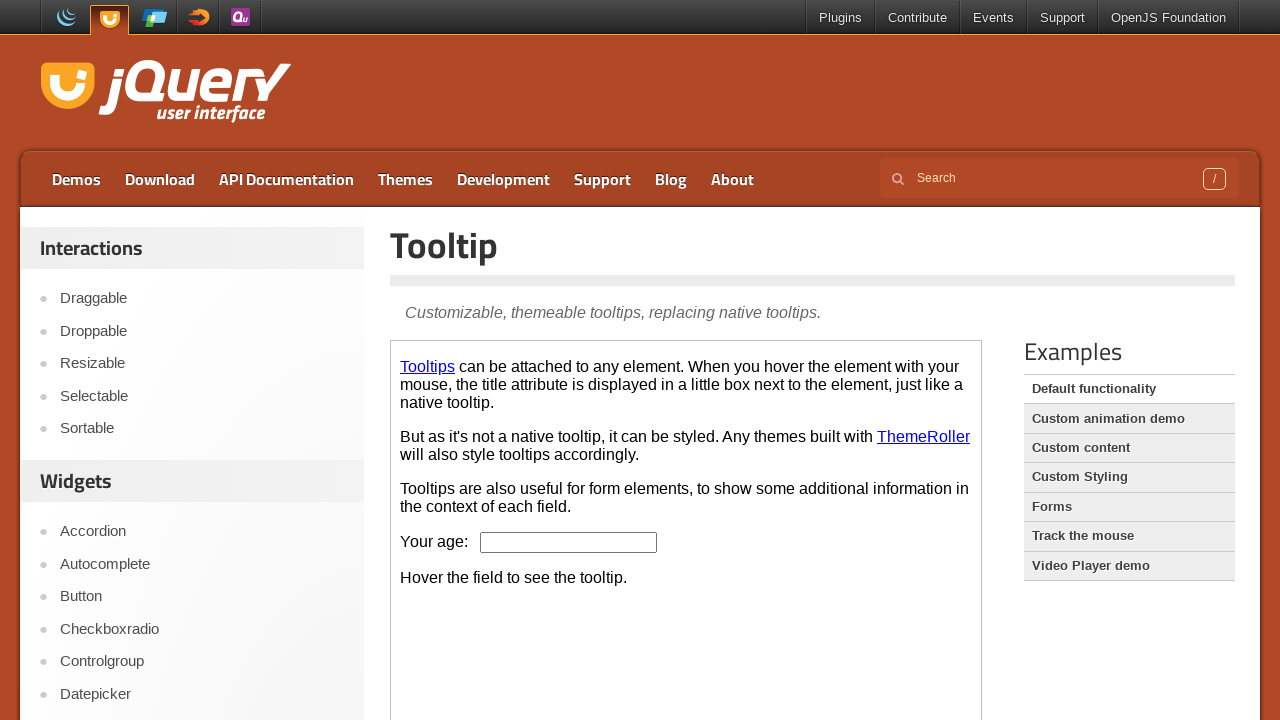

Located the demo iframe
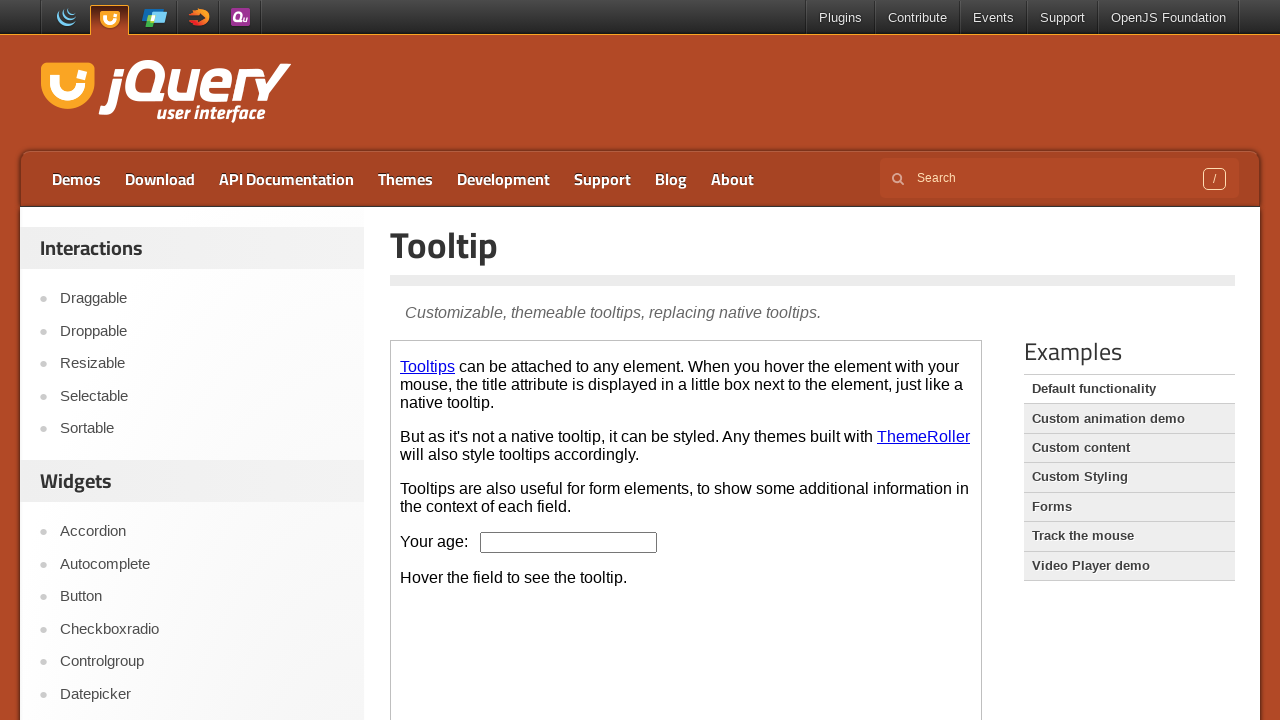

Located the age input field inside iframe
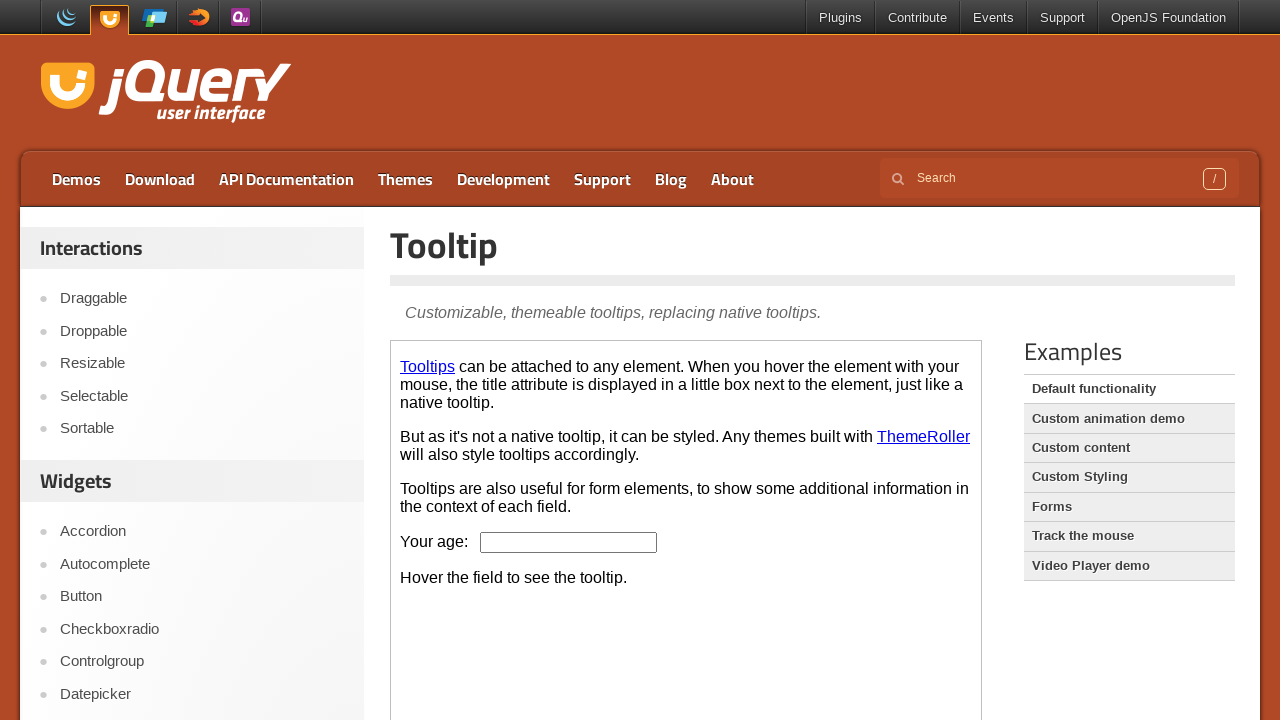

Hovered over the age input field at (569, 542) on .demo-frame >> internal:control=enter-frame >> #age
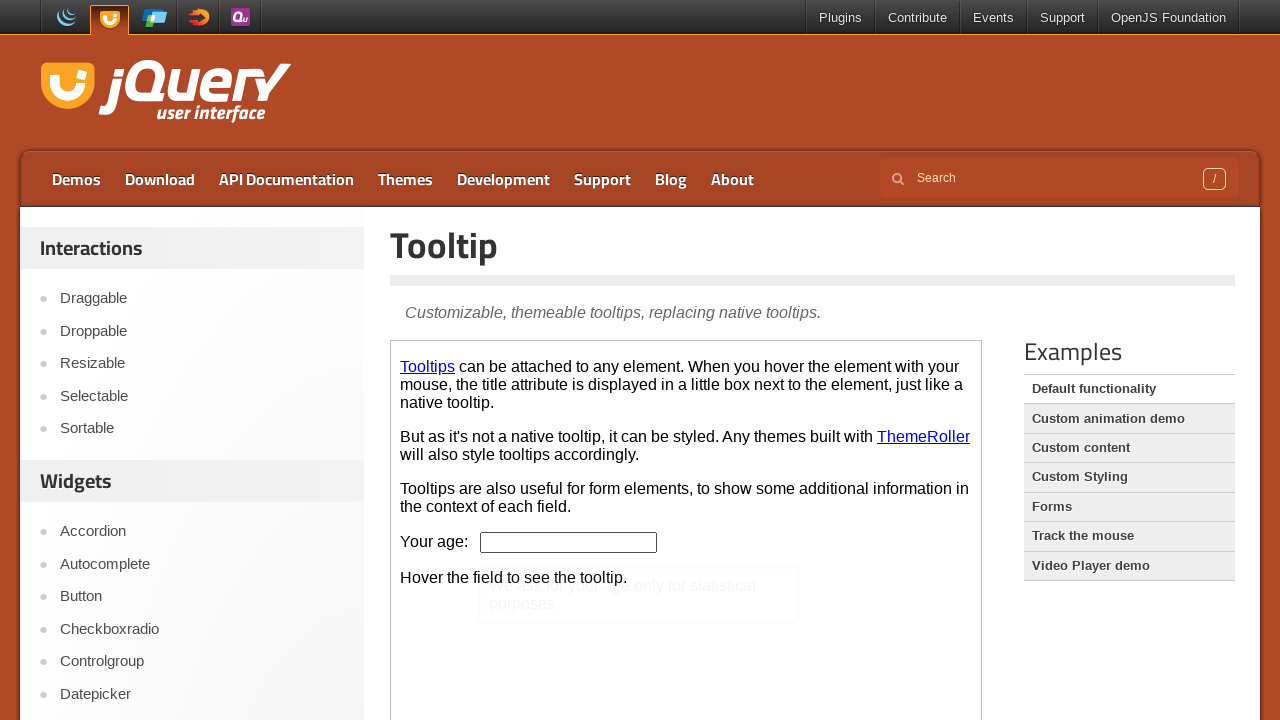

Located tooltip content element
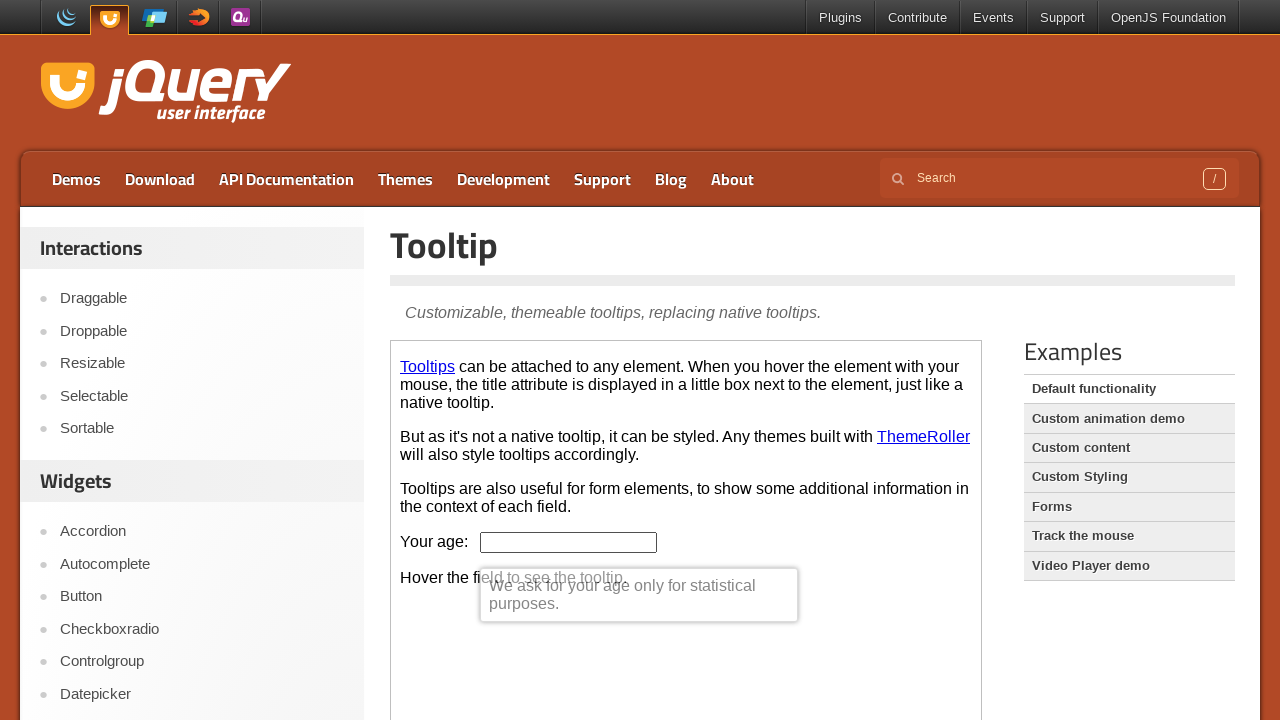

Tooltip appeared and became visible
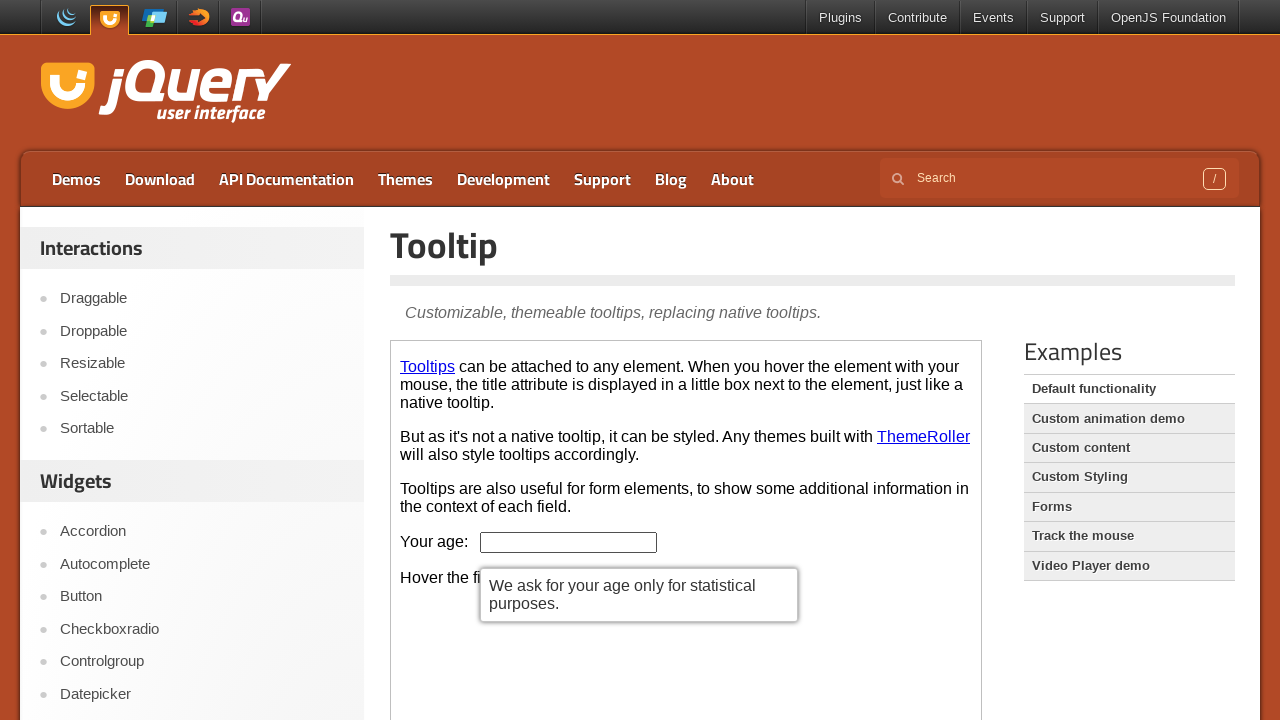

Retrieved tooltip text: 'We ask for your age only for statistical purposes.'
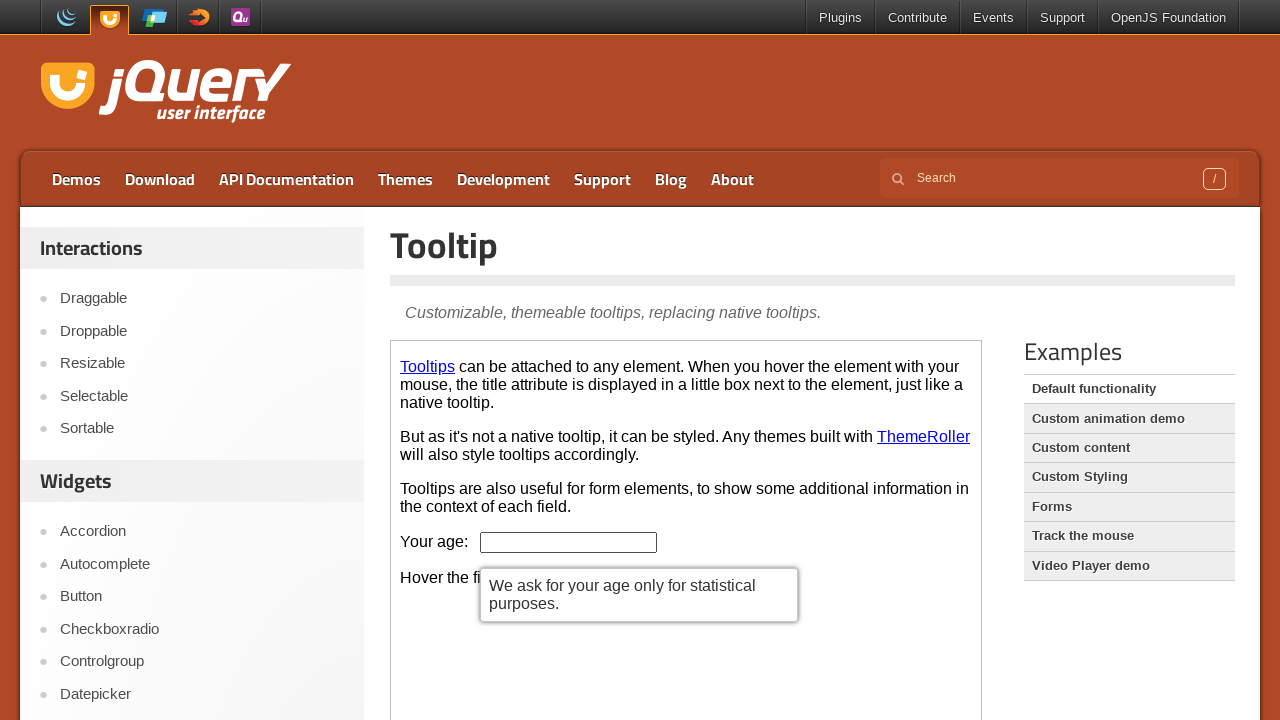

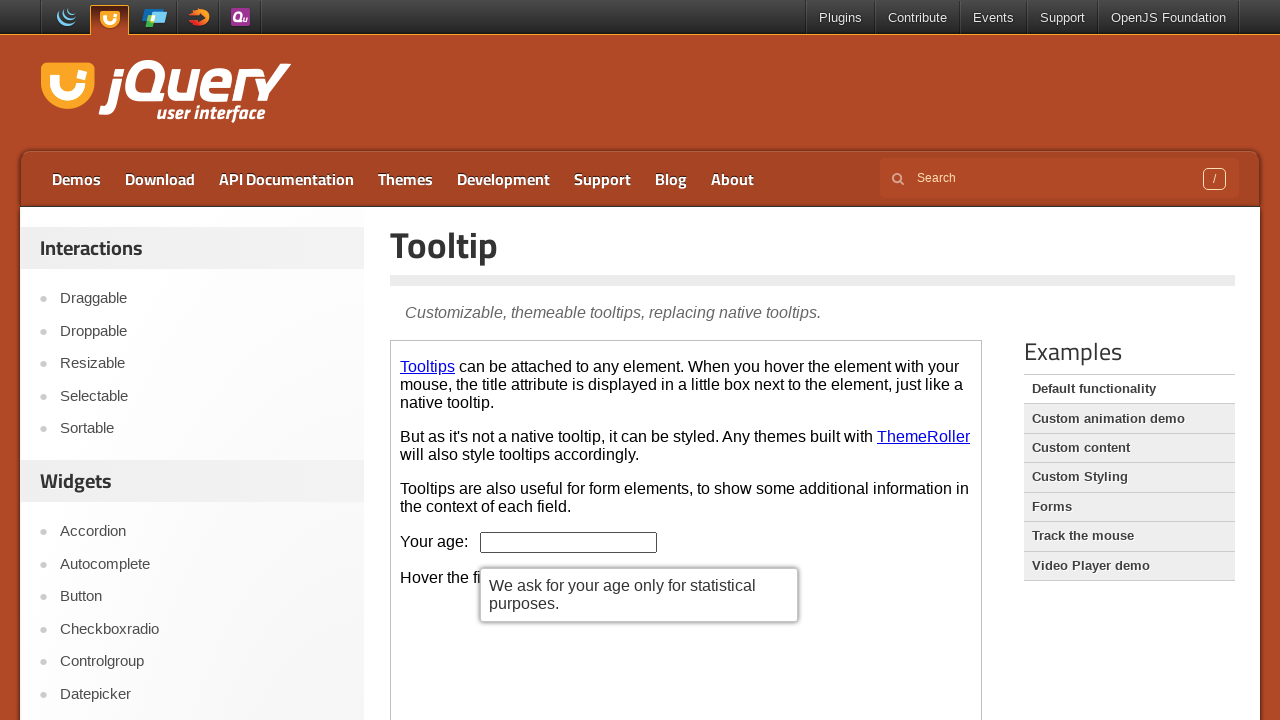